Navigates to Playwright homepage, clicks Get started, then clicks Generating tests link and verifies the heading

Starting URL: https://playwright.dev/

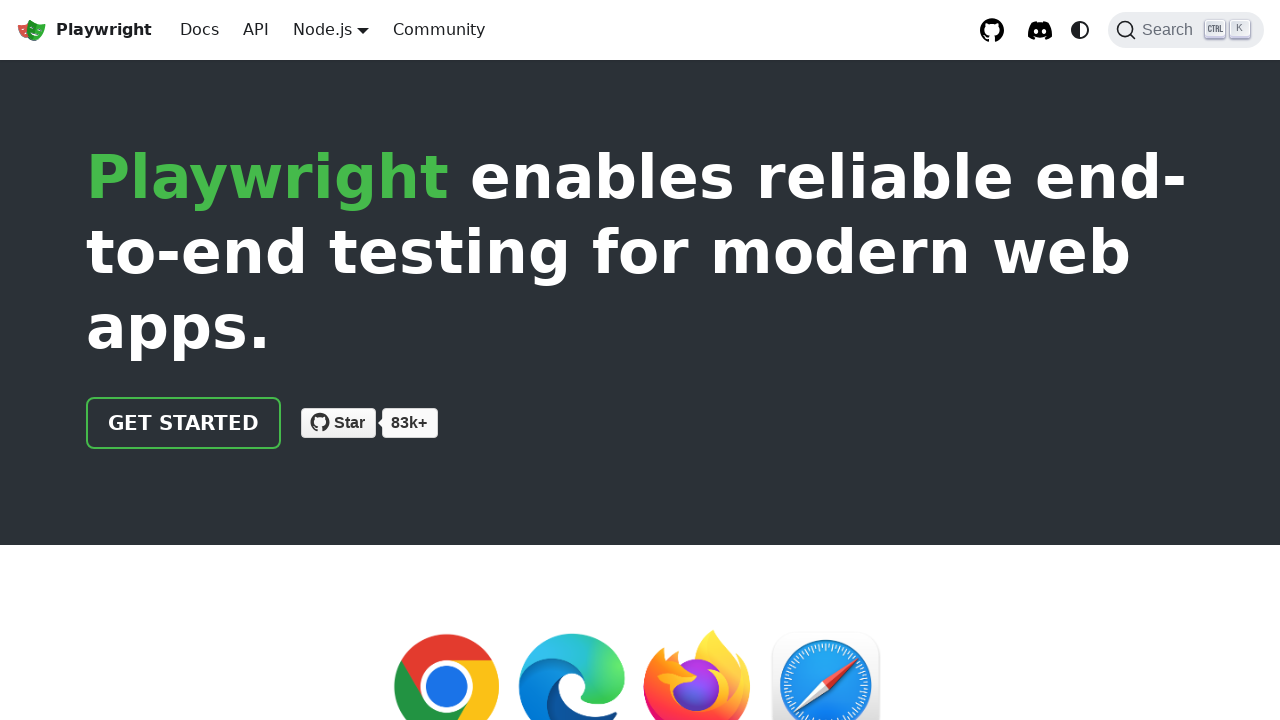

Clicked Get started link at (184, 423) on internal:role=link[name="Get started"i]
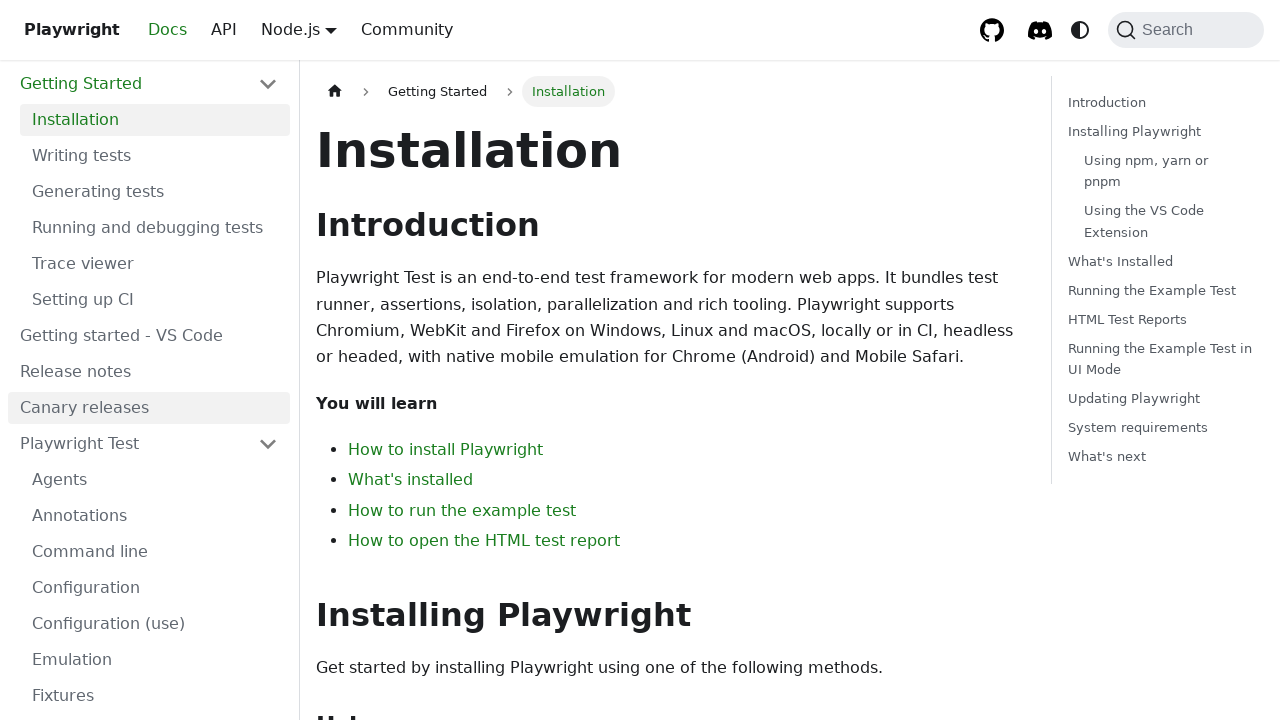

Clicked Generating tests link at (155, 192) on internal:role=link[name="Generating tests"i]
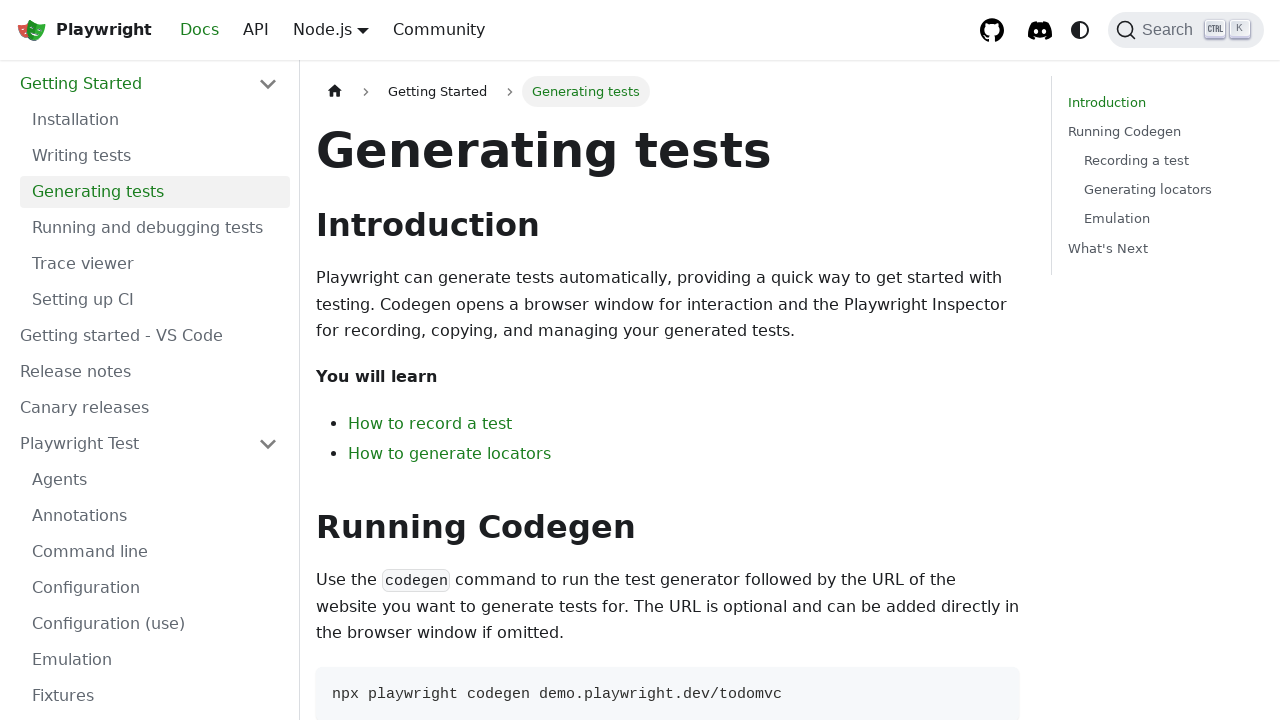

Generating tests heading is visible
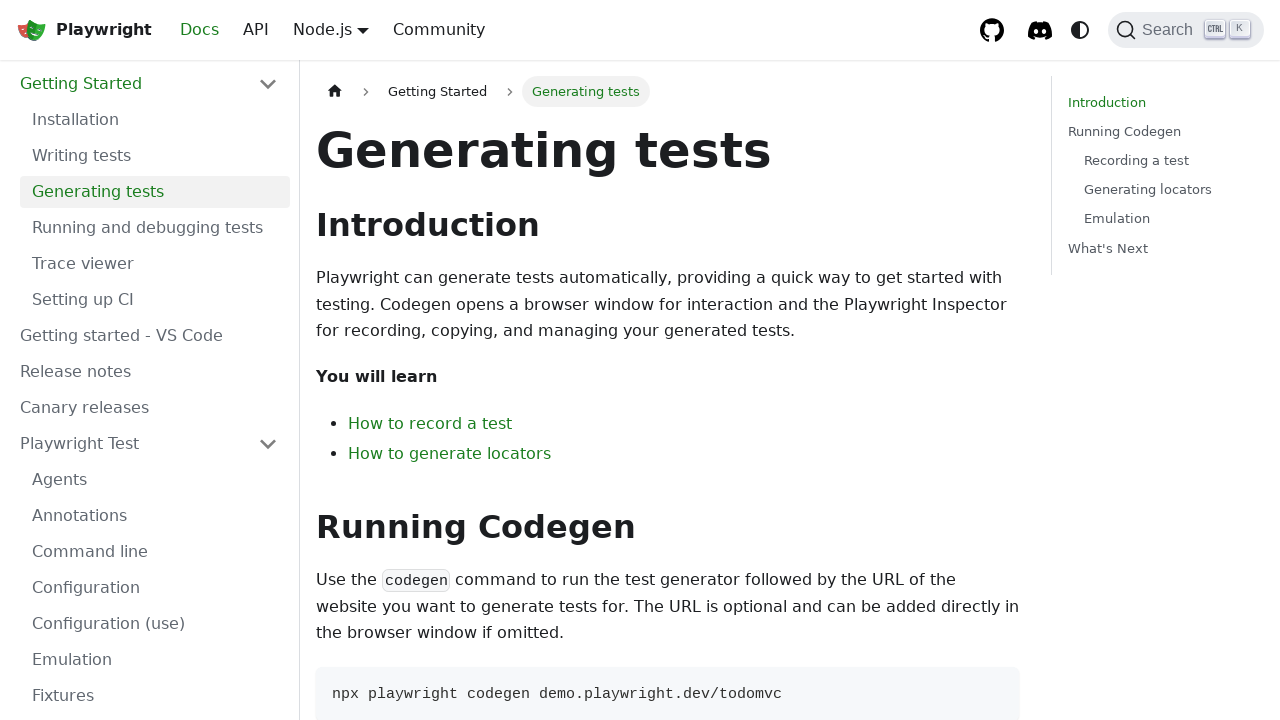

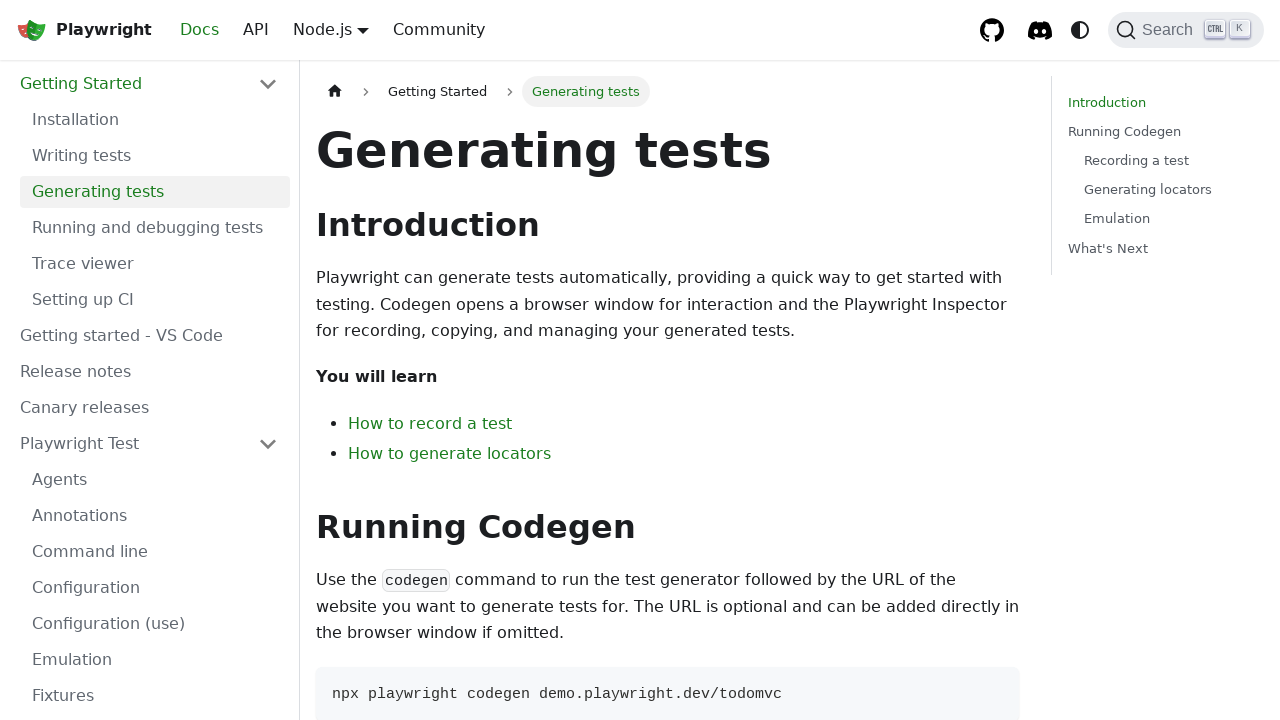